Tests that edits are cancelled when pressing Escape

Starting URL: https://demo.playwright.dev/todomvc

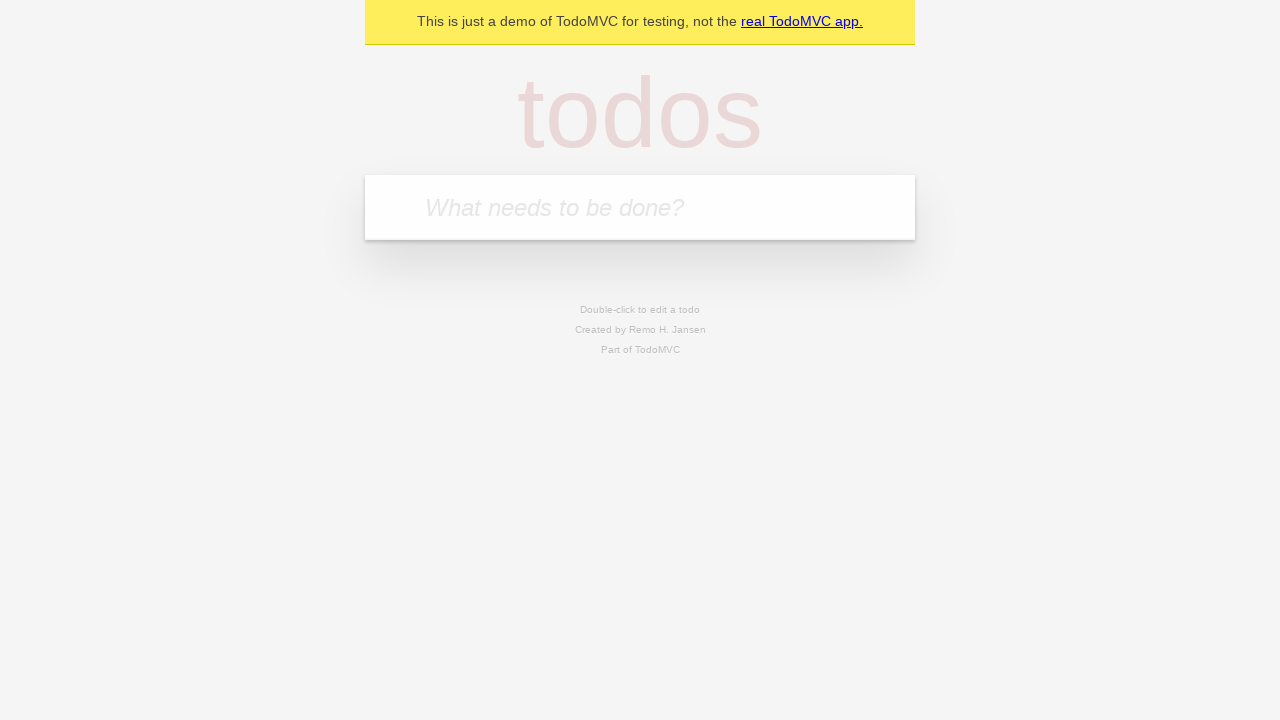

Filled new todo input with 'buy some cheese' on internal:attr=[placeholder="What needs to be done?"i]
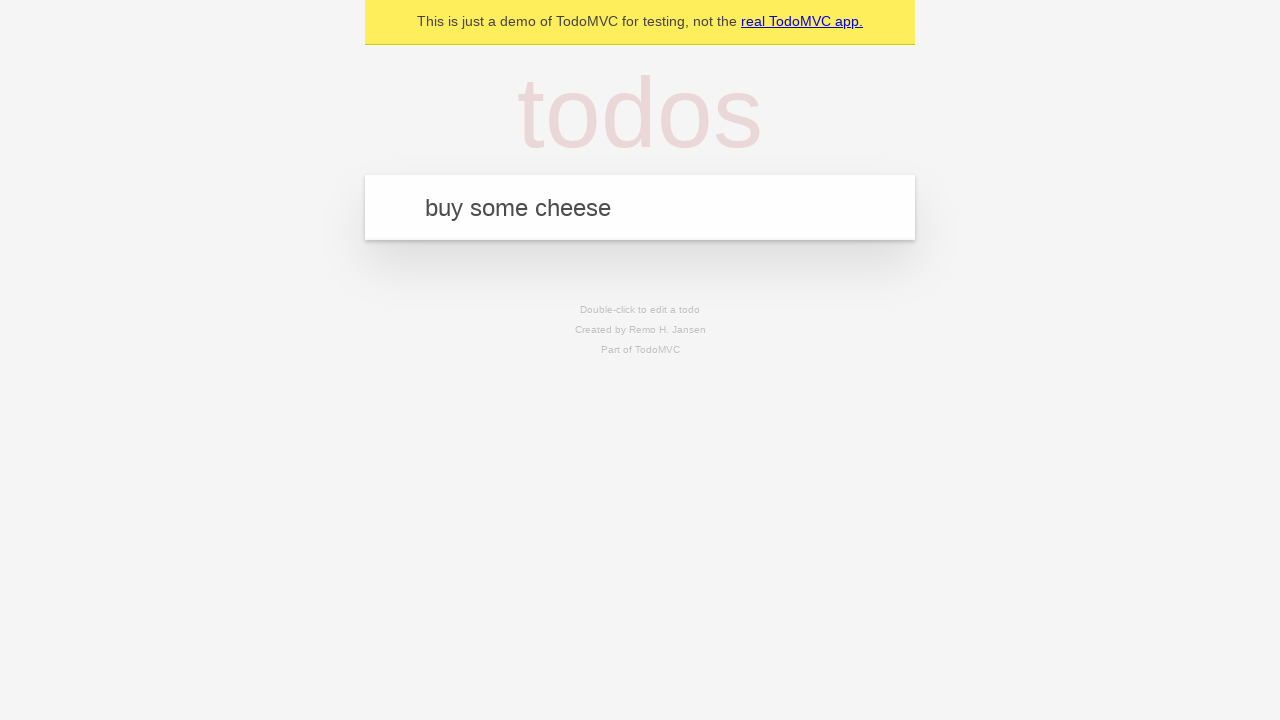

Pressed Enter to create first todo on internal:attr=[placeholder="What needs to be done?"i]
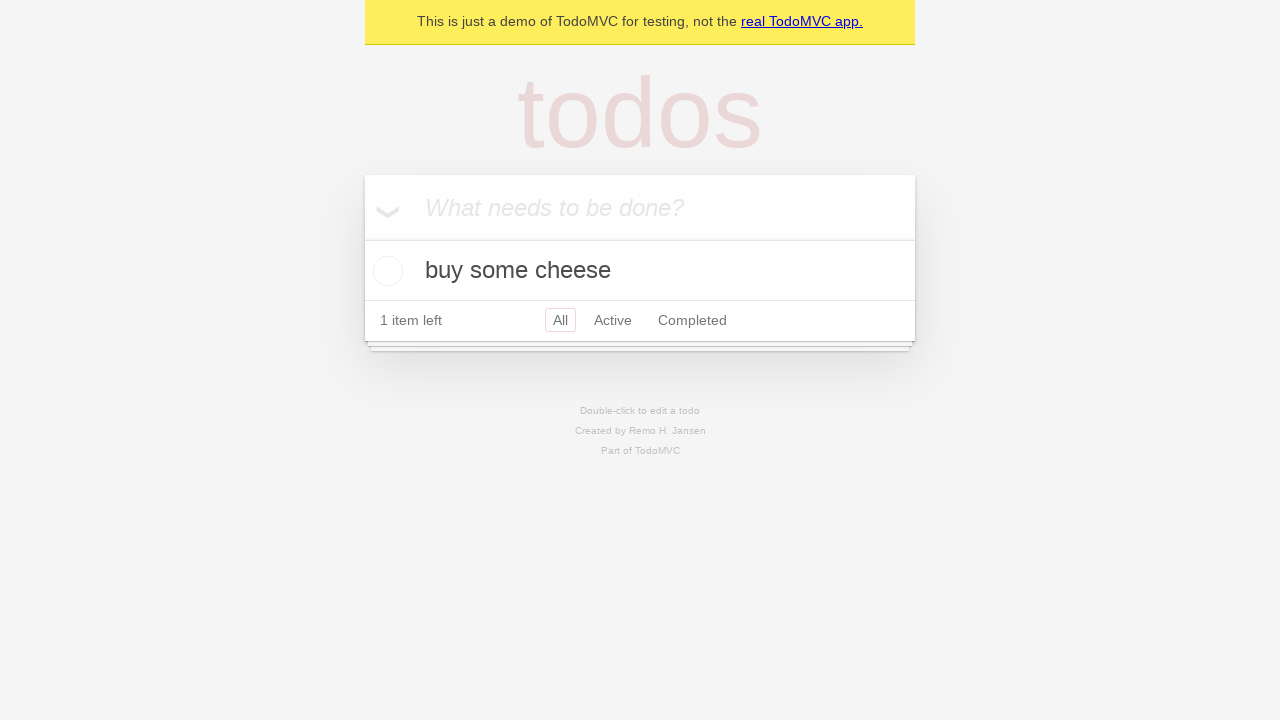

Filled new todo input with 'feed the cat' on internal:attr=[placeholder="What needs to be done?"i]
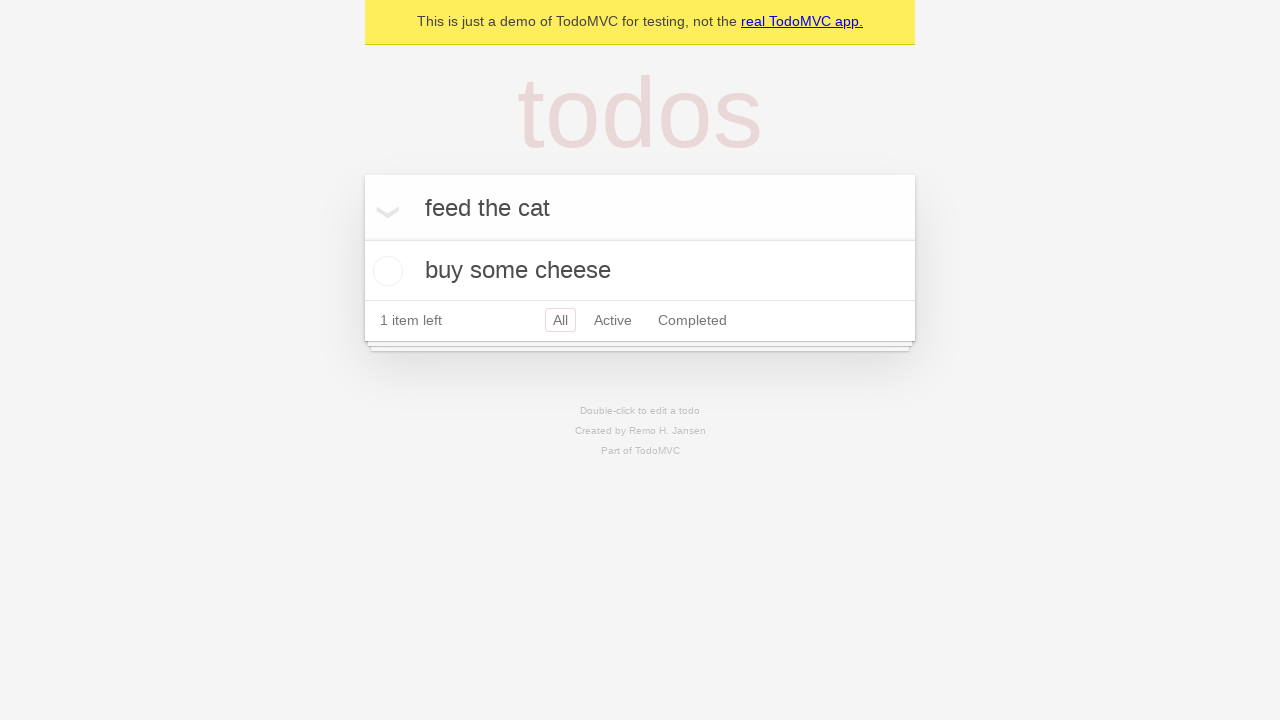

Pressed Enter to create second todo on internal:attr=[placeholder="What needs to be done?"i]
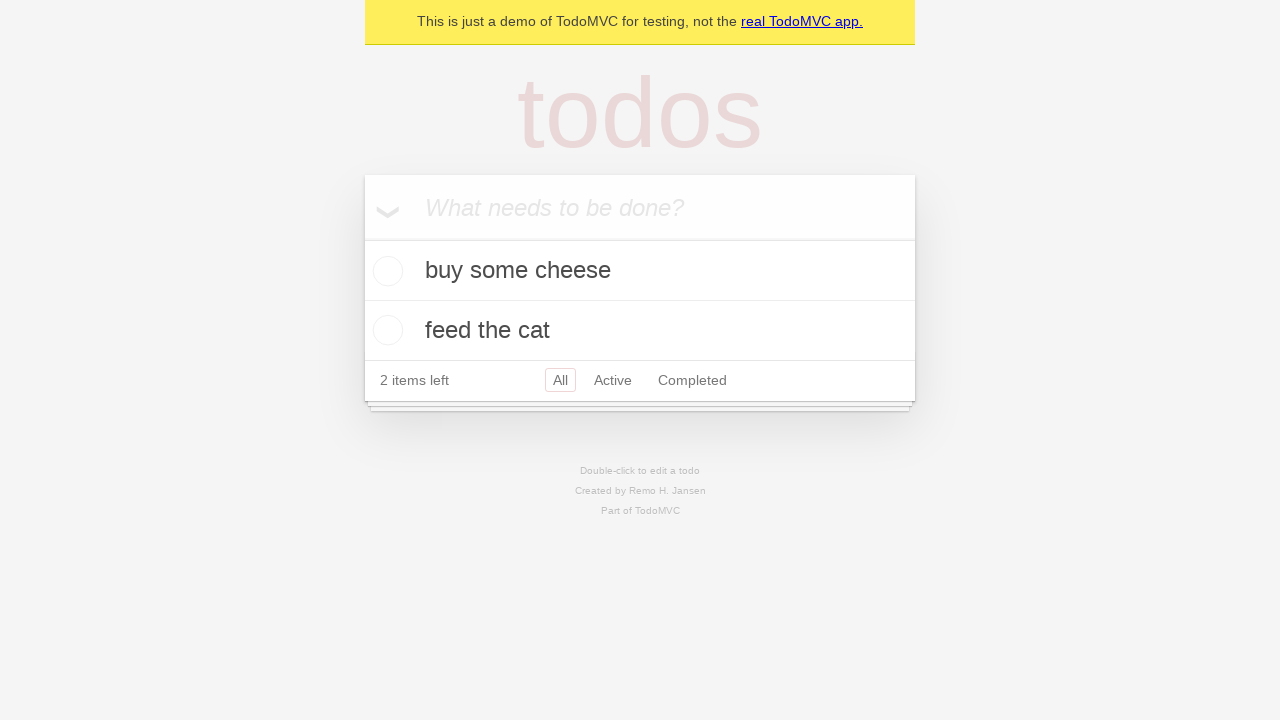

Filled new todo input with 'book a doctors appointment' on internal:attr=[placeholder="What needs to be done?"i]
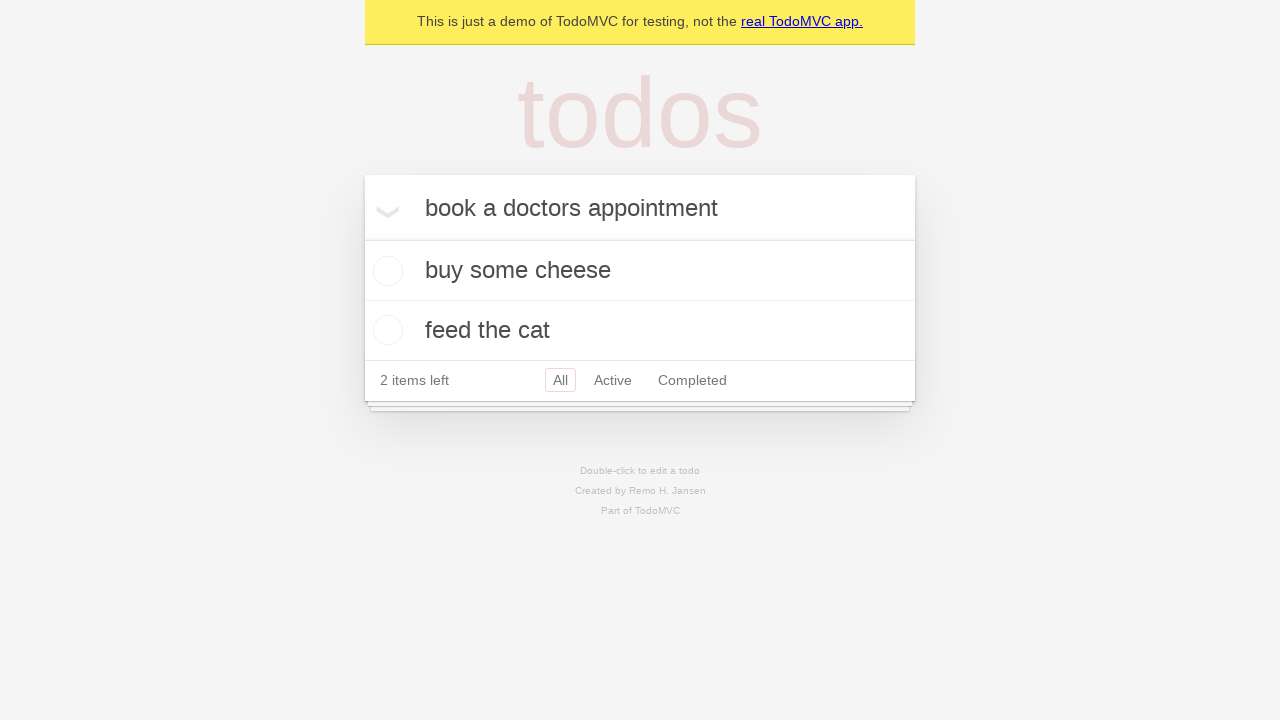

Pressed Enter to create third todo on internal:attr=[placeholder="What needs to be done?"i]
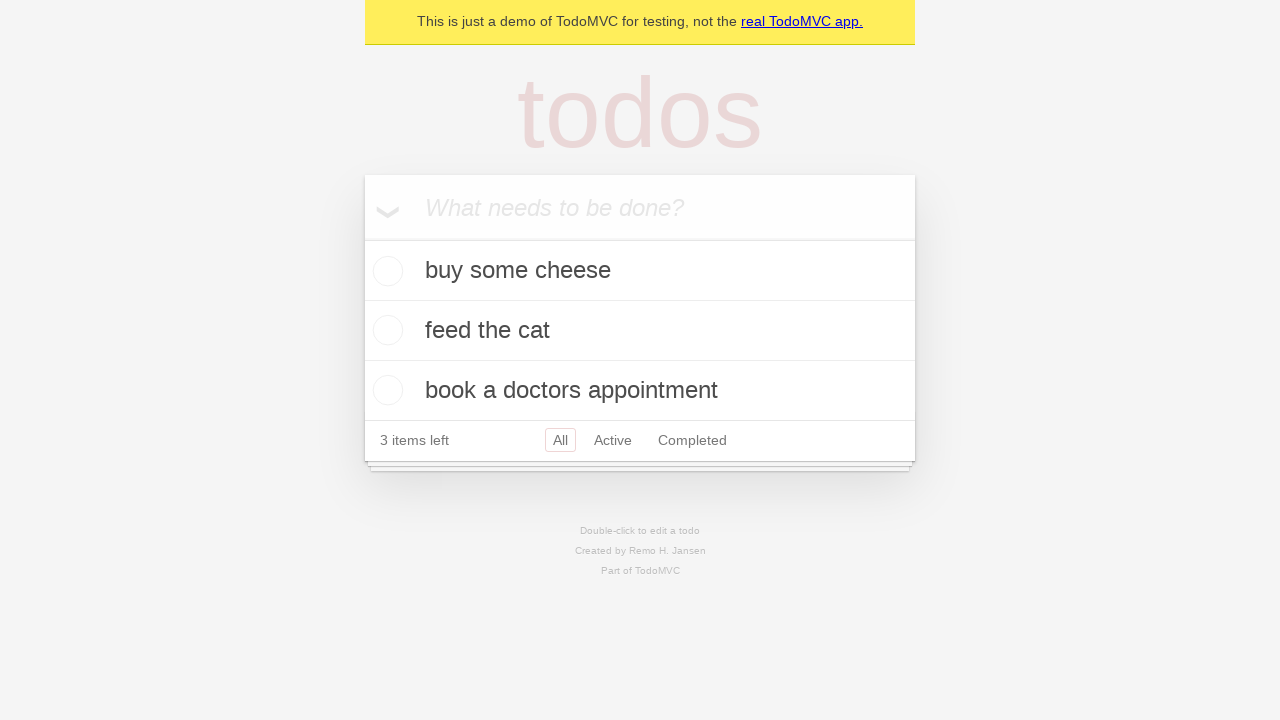

Waited for all 3 todos to appear
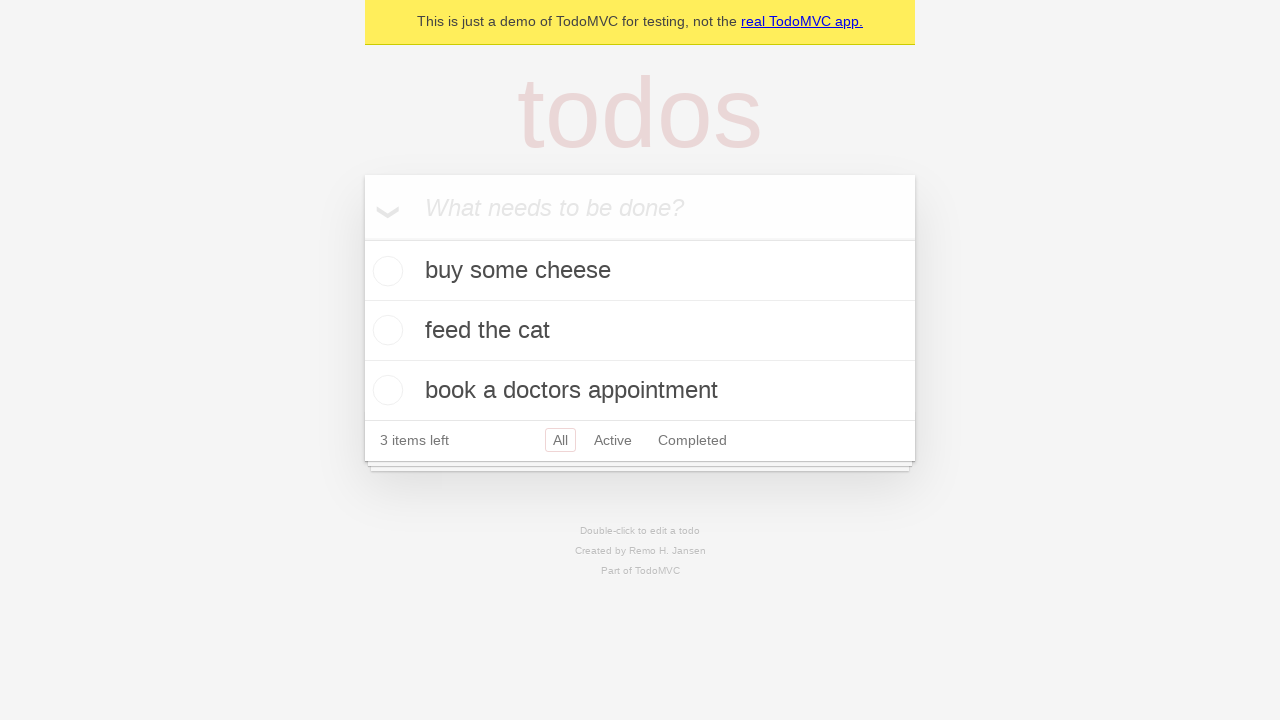

Double-clicked second todo item to enter edit mode at (640, 331) on internal:testid=[data-testid="todo-item"s] >> nth=1
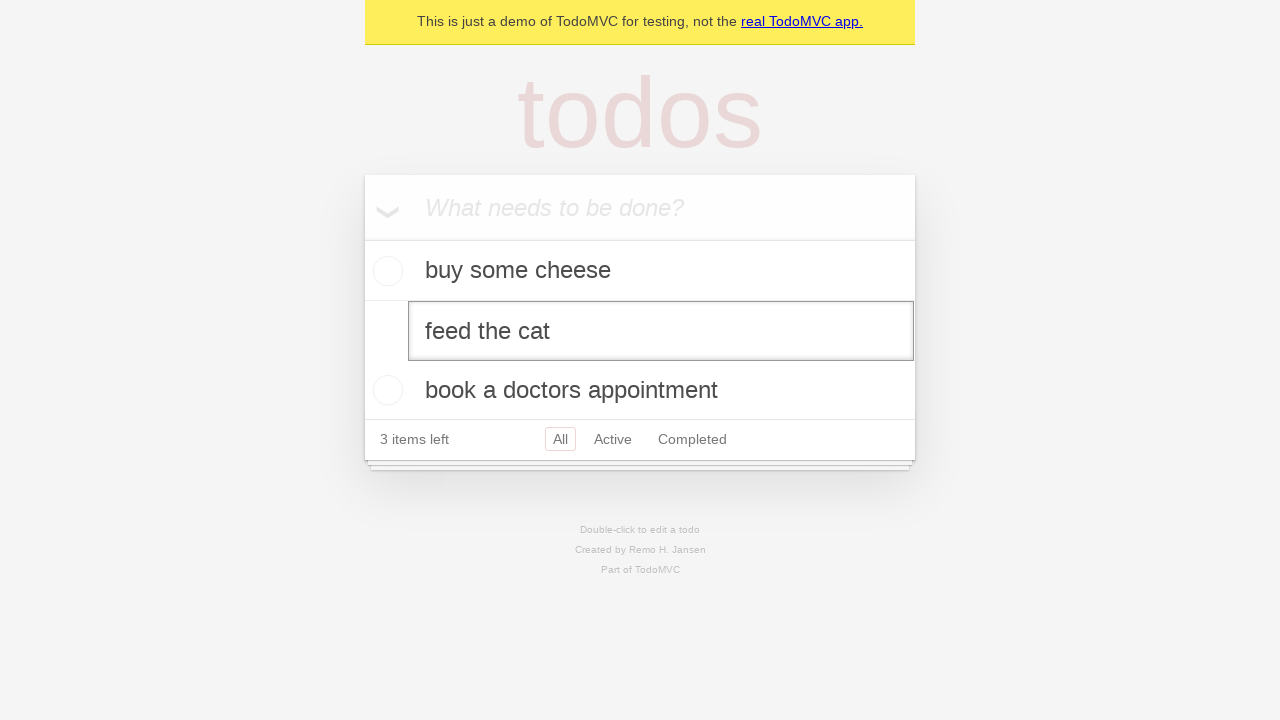

Filled edit field with 'buy some sausages' on internal:testid=[data-testid="todo-item"s] >> nth=1 >> internal:role=textbox[nam
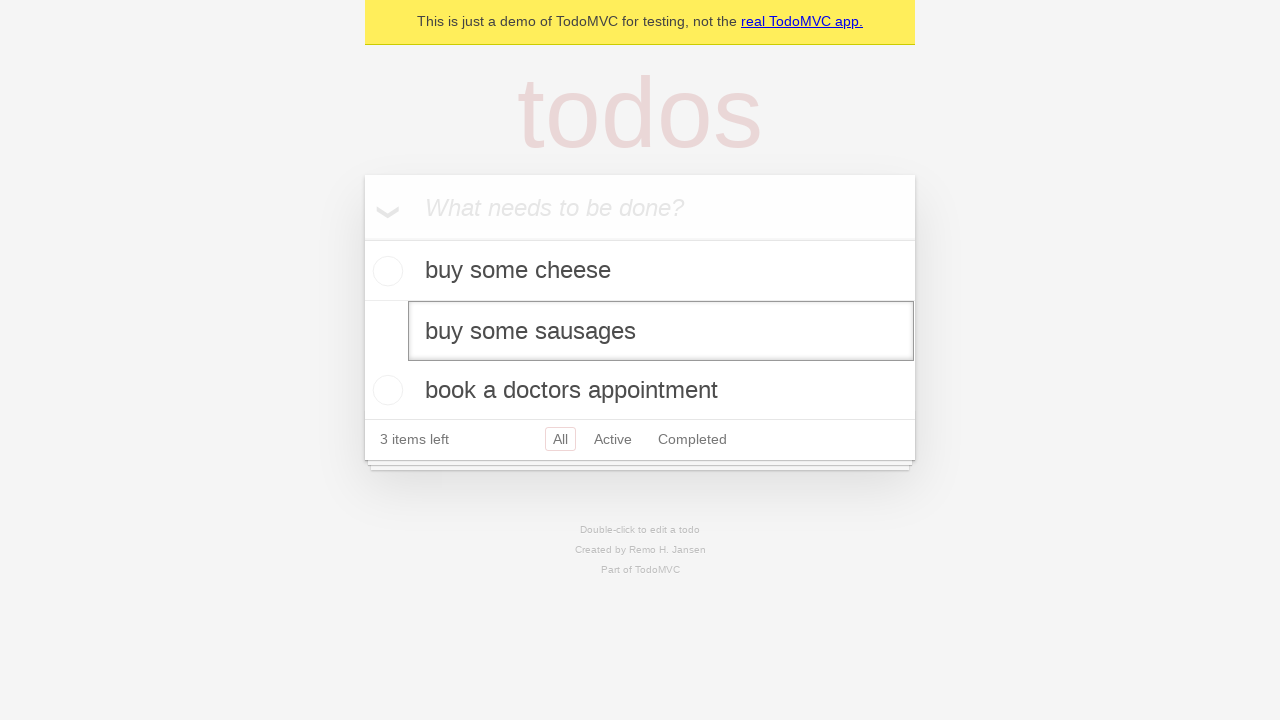

Pressed Escape to cancel edits on internal:testid=[data-testid="todo-item"s] >> nth=1 >> internal:role=textbox[nam
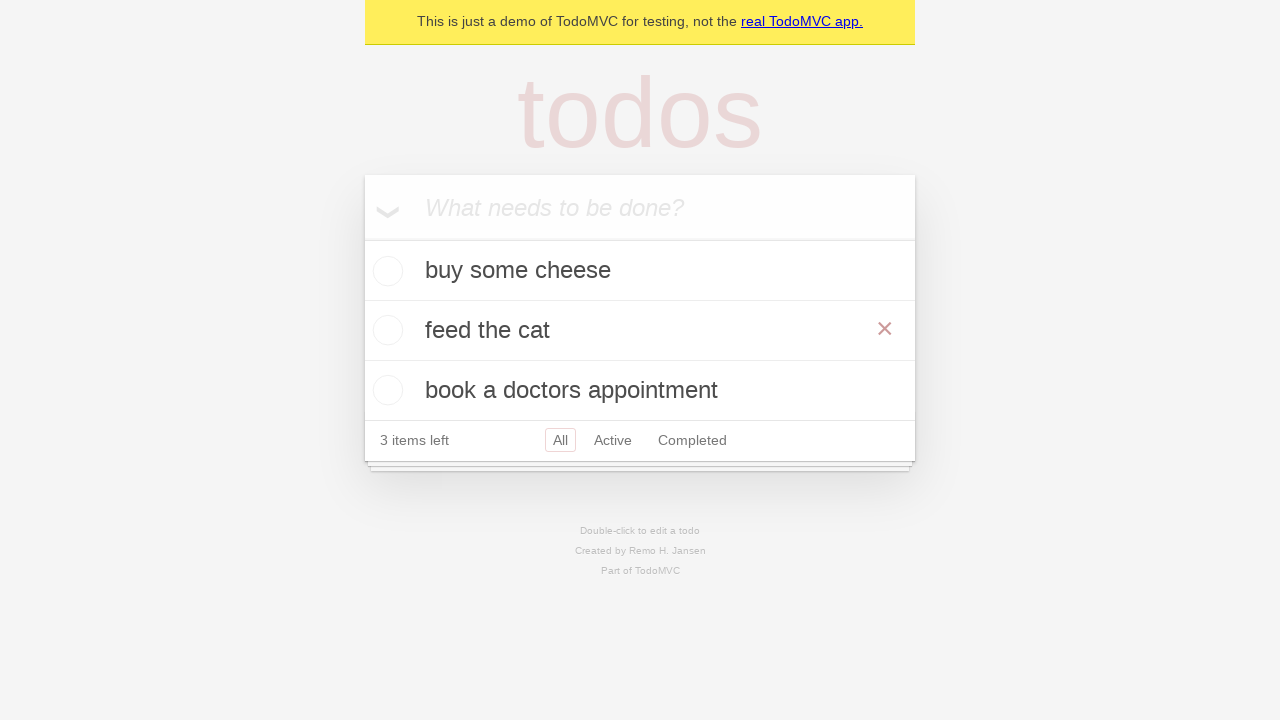

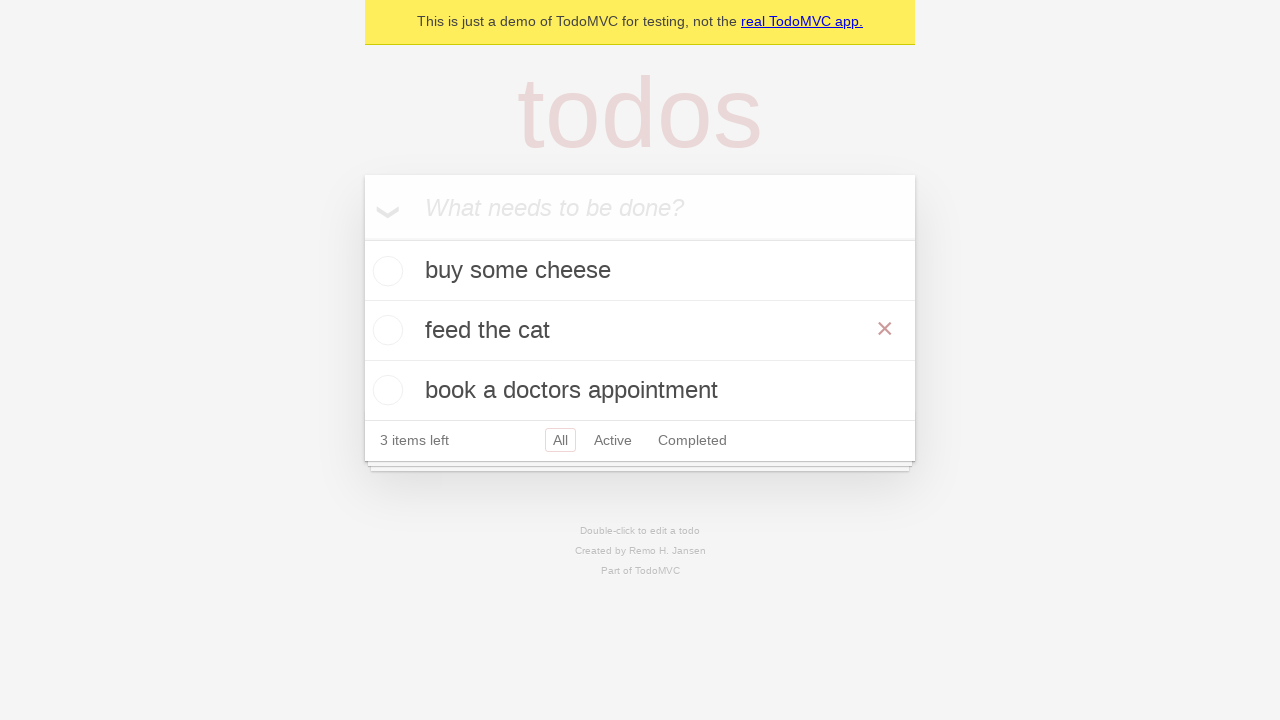